Tests XPath locator functionality by filling a username field, clicking a button, filling a security question field, and locating a text label on a practice page

Starting URL: https://syntaxprojects.com/Xpath.php

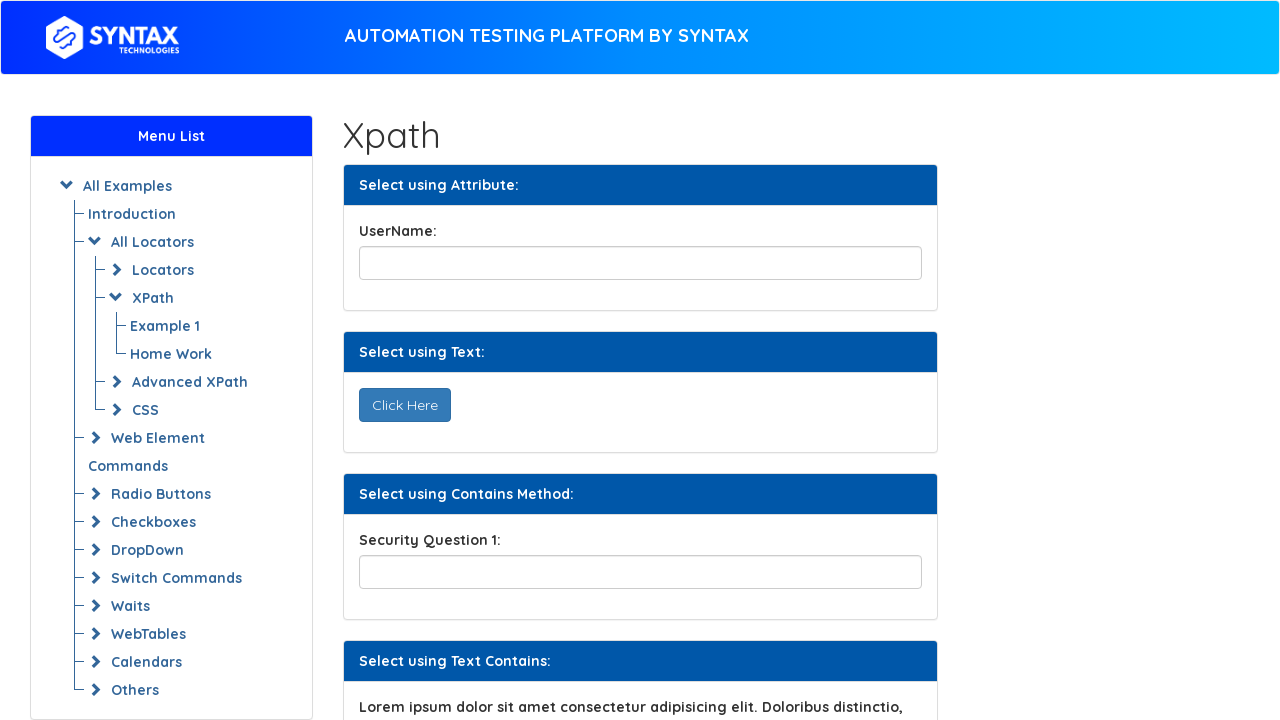

Filled username/title input field with 'abcdefghij' on input#title
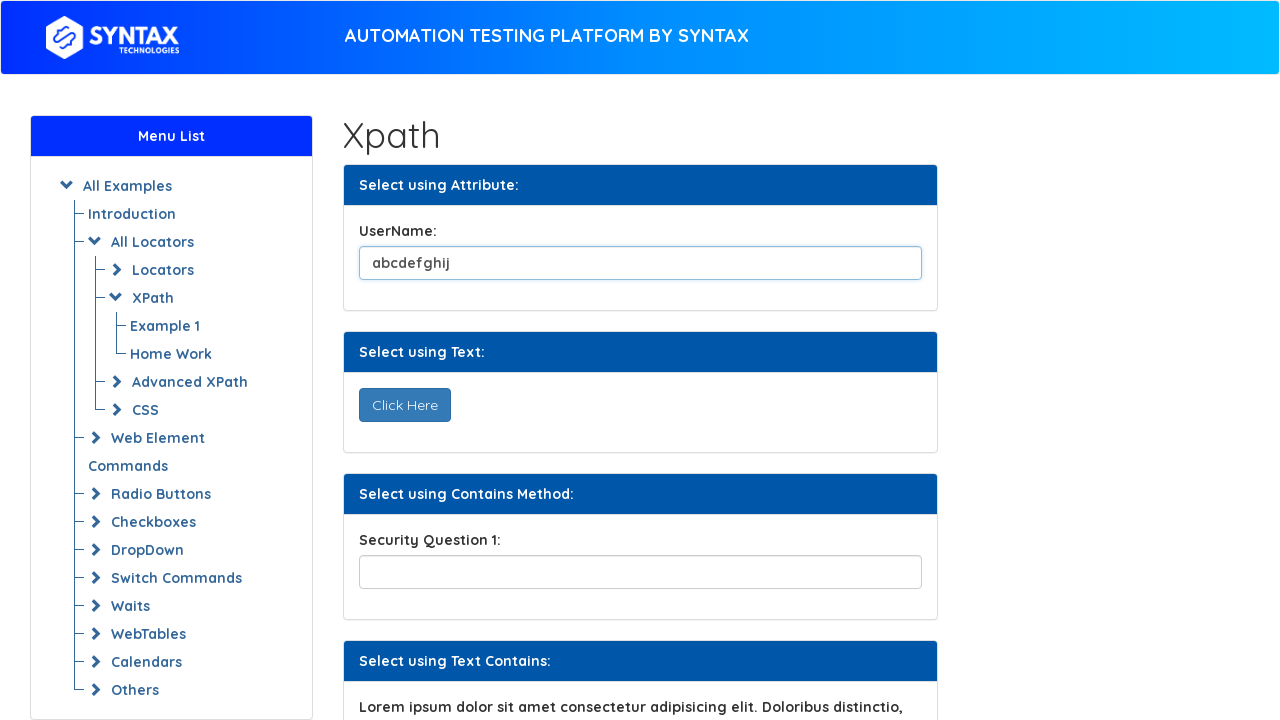

Clicked the 'Click Here' button at (404, 405) on button:text('Click Here')
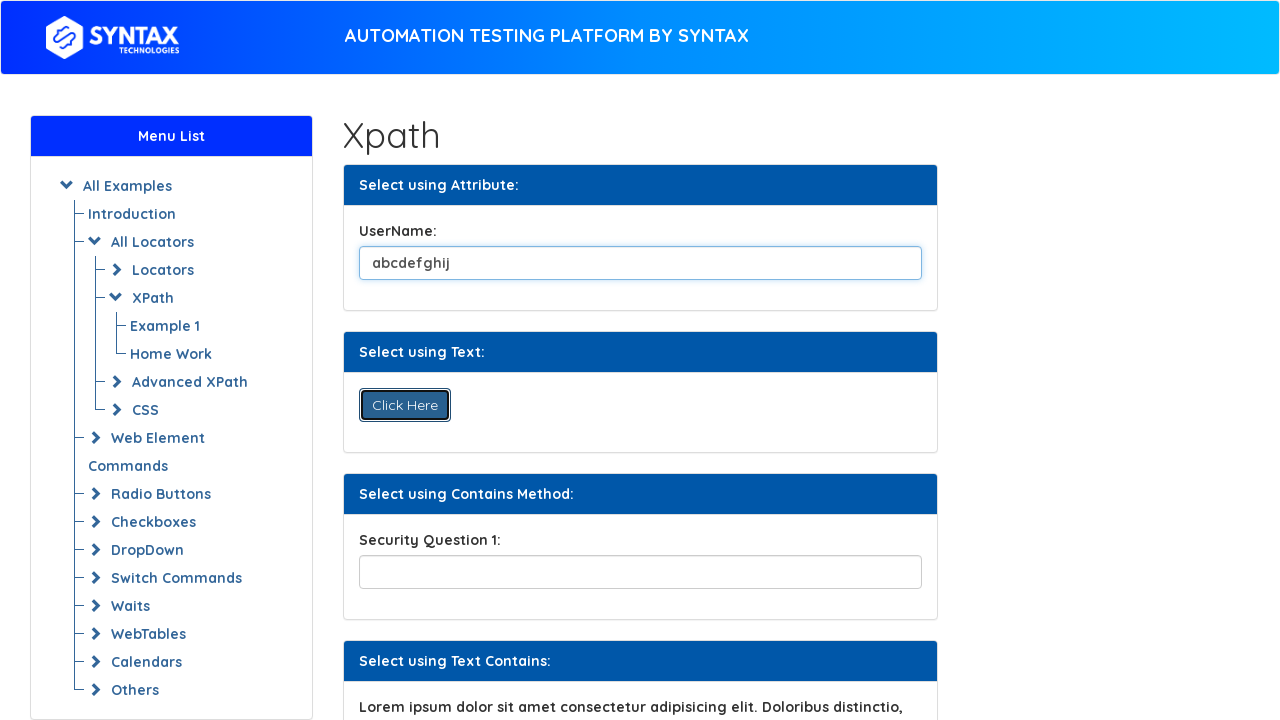

Filled security question field with 'what is your favorite color?' on input[name*='securityPartial']
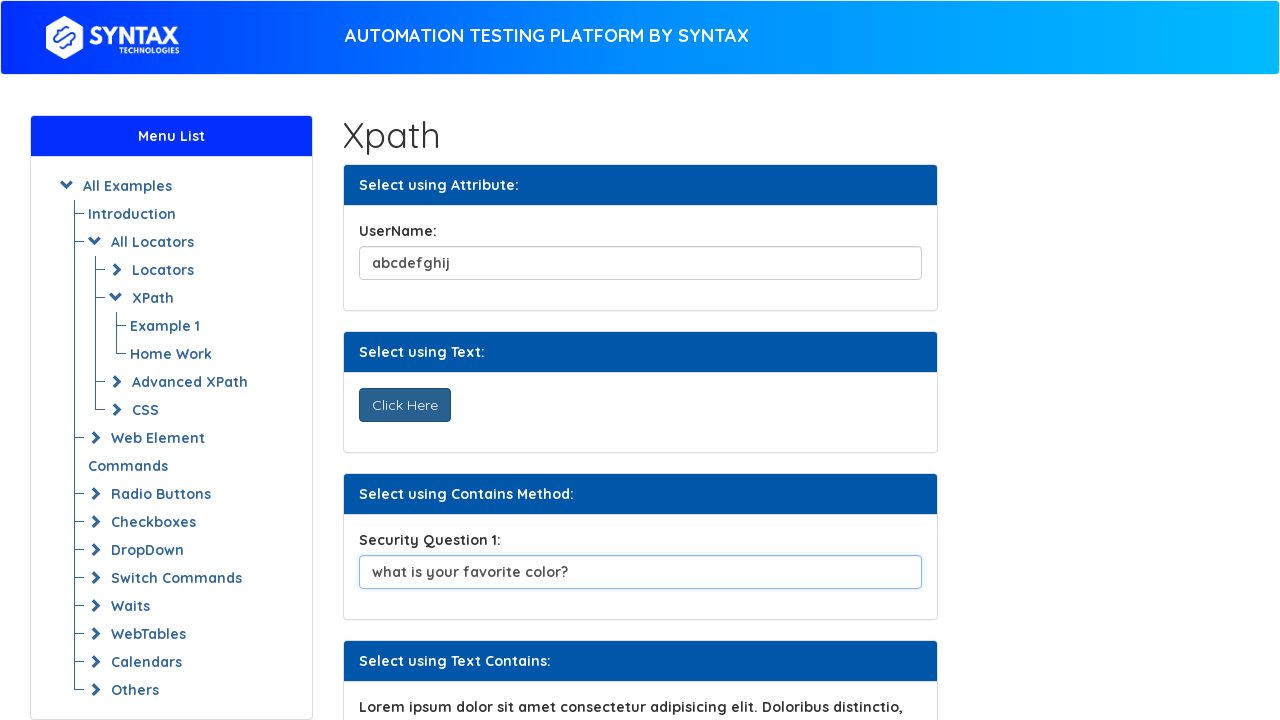

Located label containing 'ipsum' text
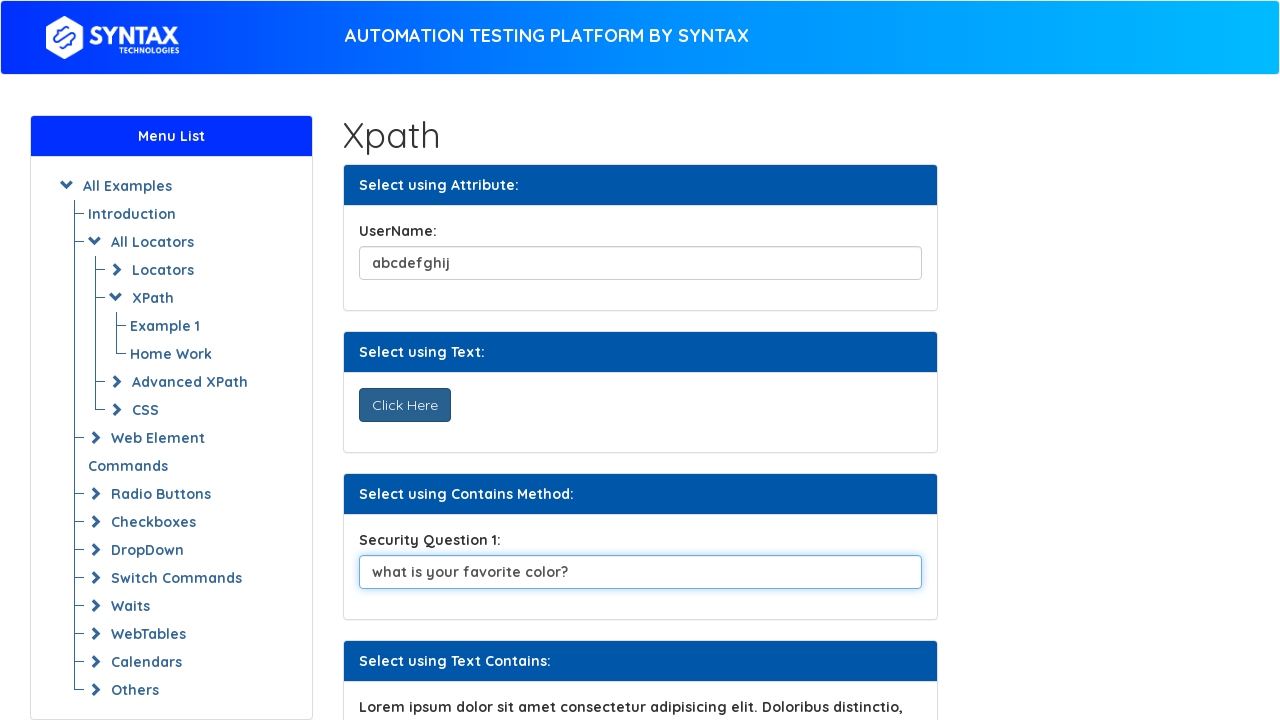

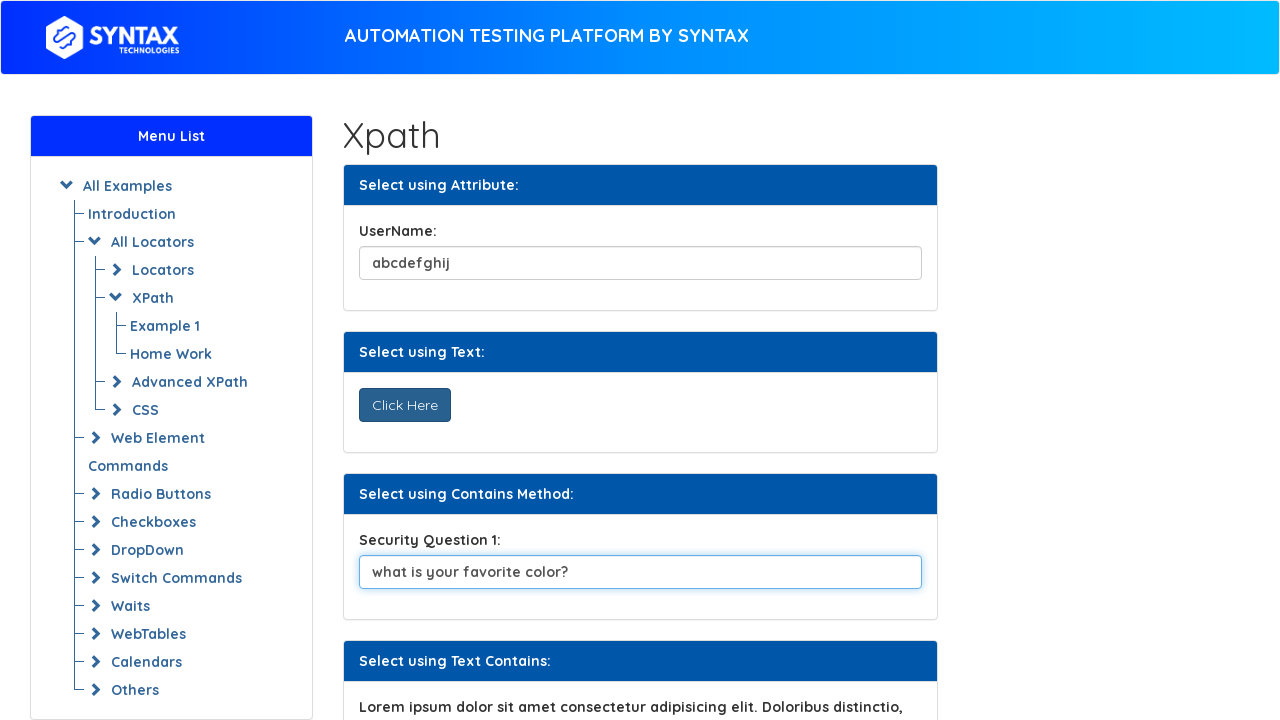